Clicks the clean button on the ParaBank admin page to reset the database

Starting URL: https://parabank.parasoft.com/parabank/admin.htm

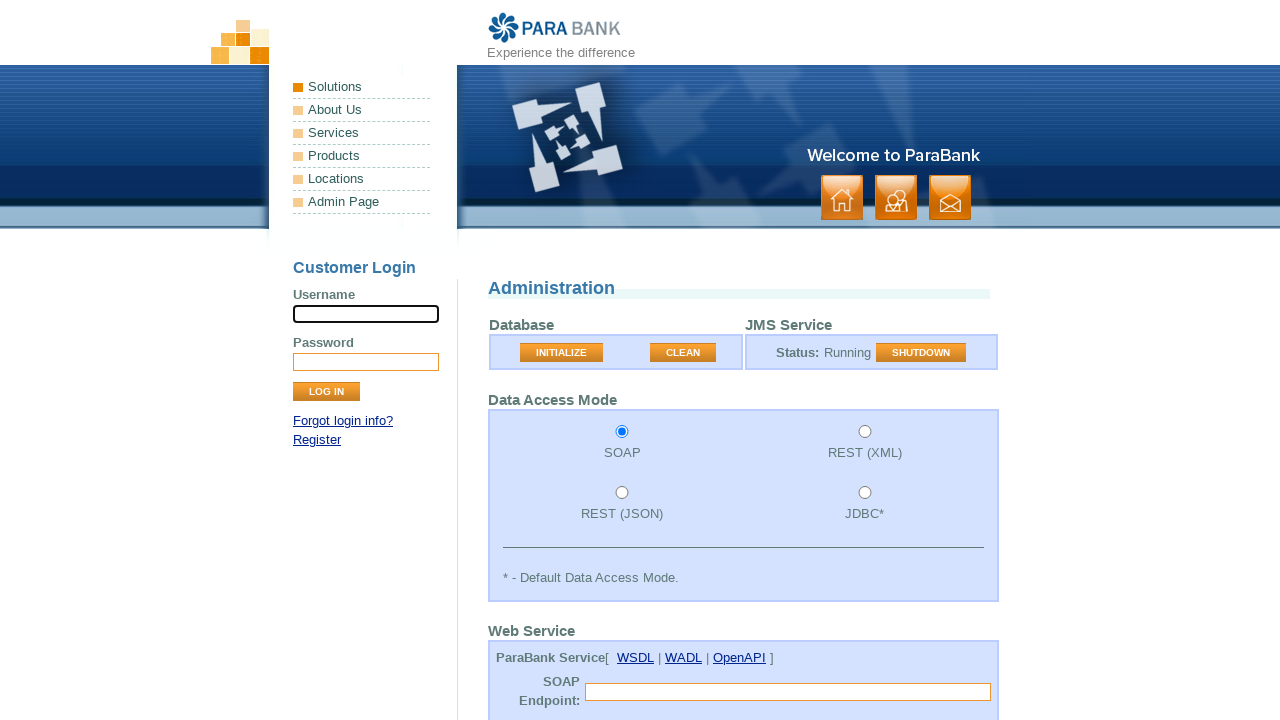

Navigated to ParaBank admin page
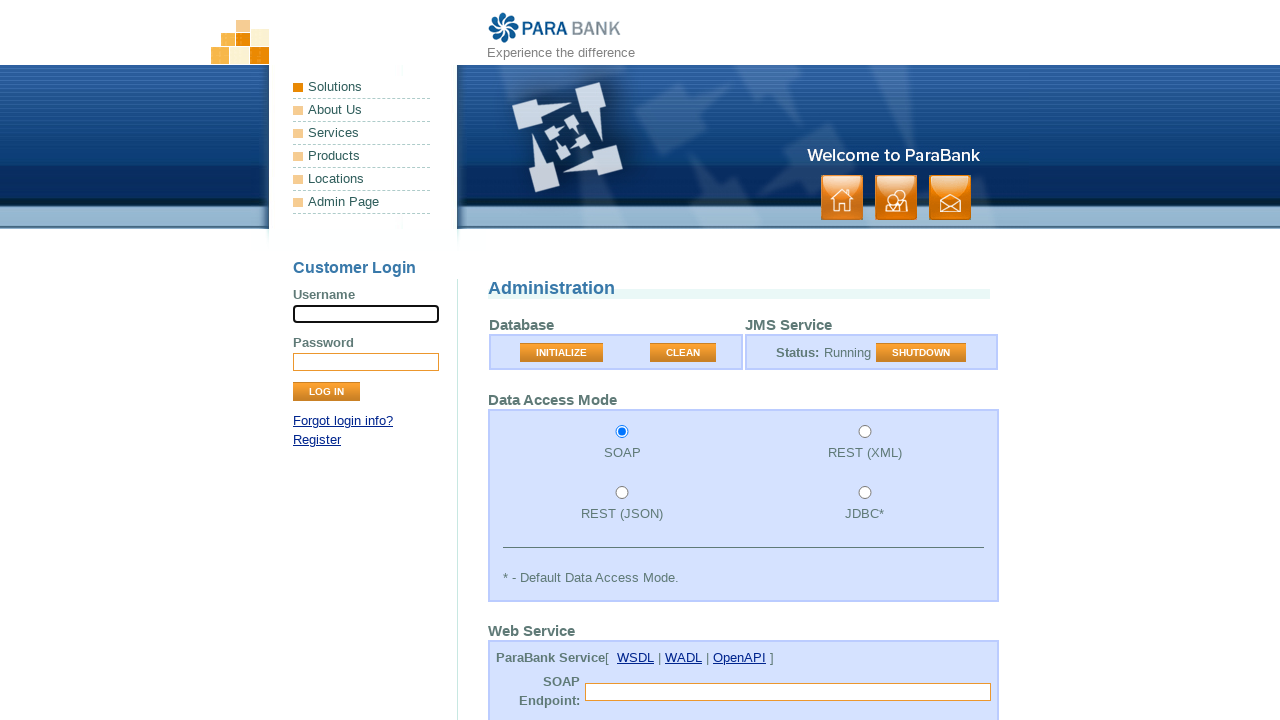

Clicked clean button to reset the database at (683, 353) on button[value='CLEAN']
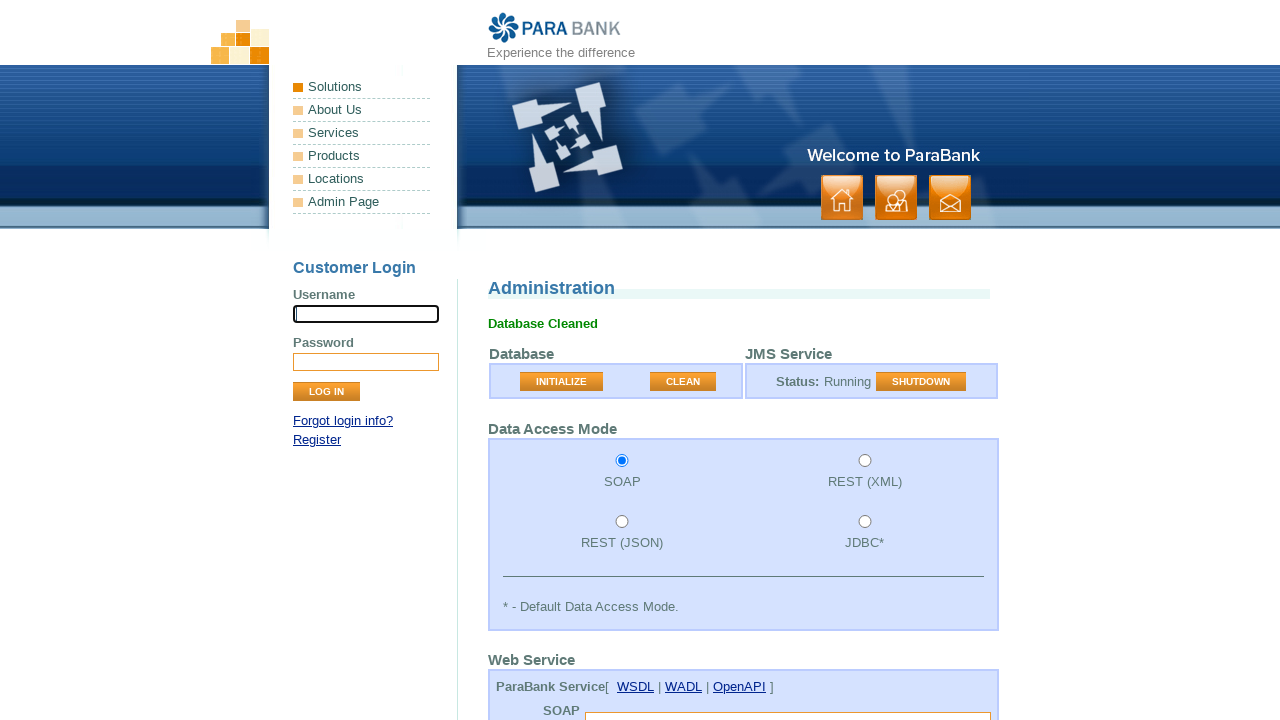

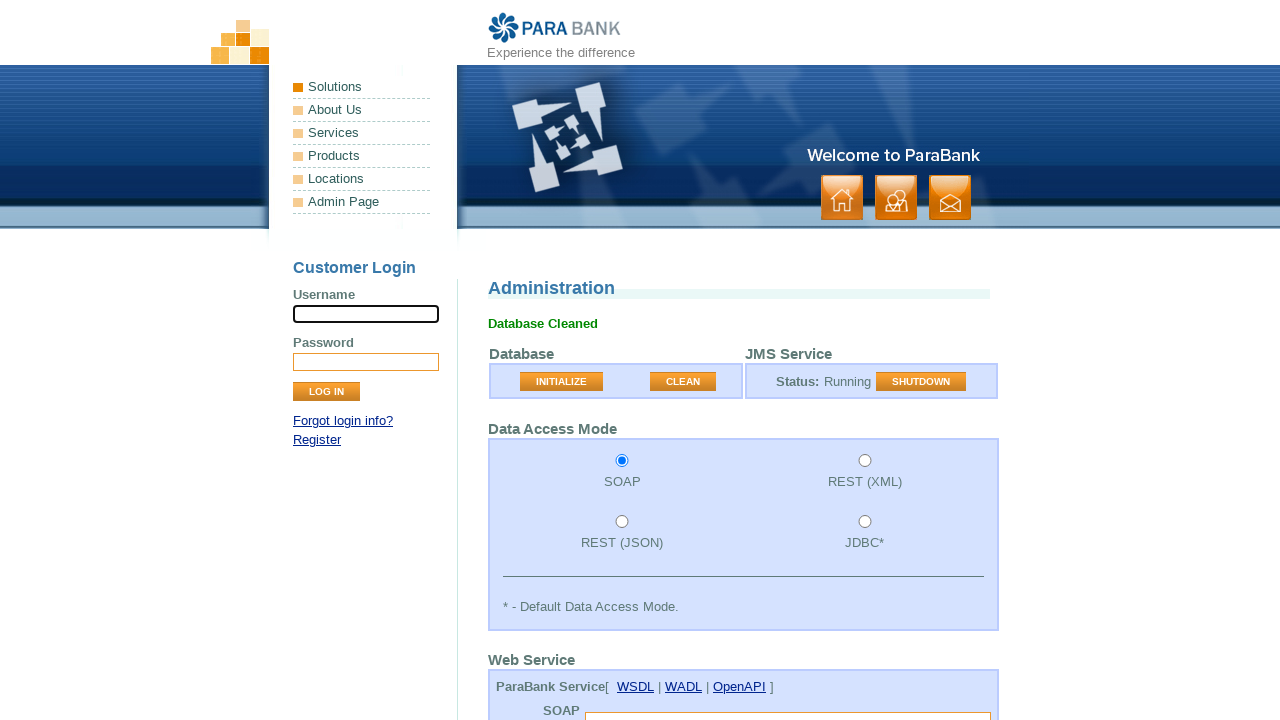